Tests sorting the "Due" column using semantic class attributes on a second table with helpful markup

Starting URL: http://the-internet.herokuapp.com/tables

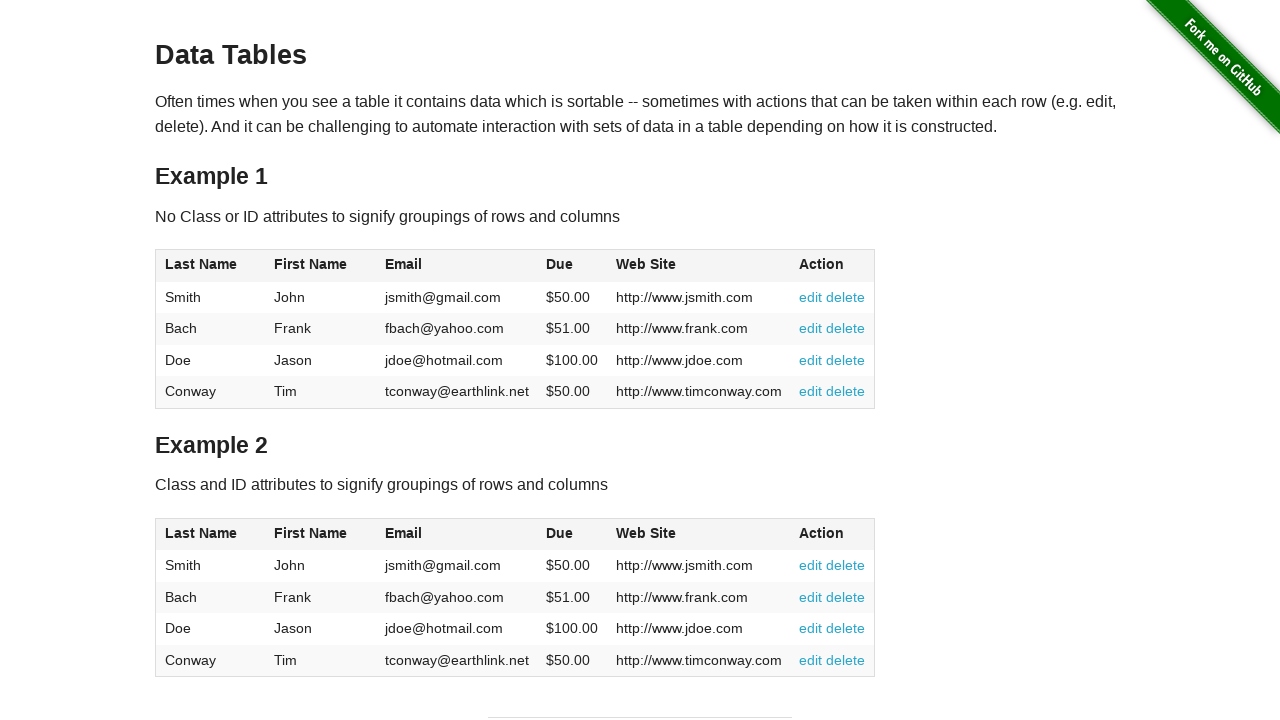

Clicked the Due column header on table2 using semantic class selector at (560, 533) on #table2 thead .dues
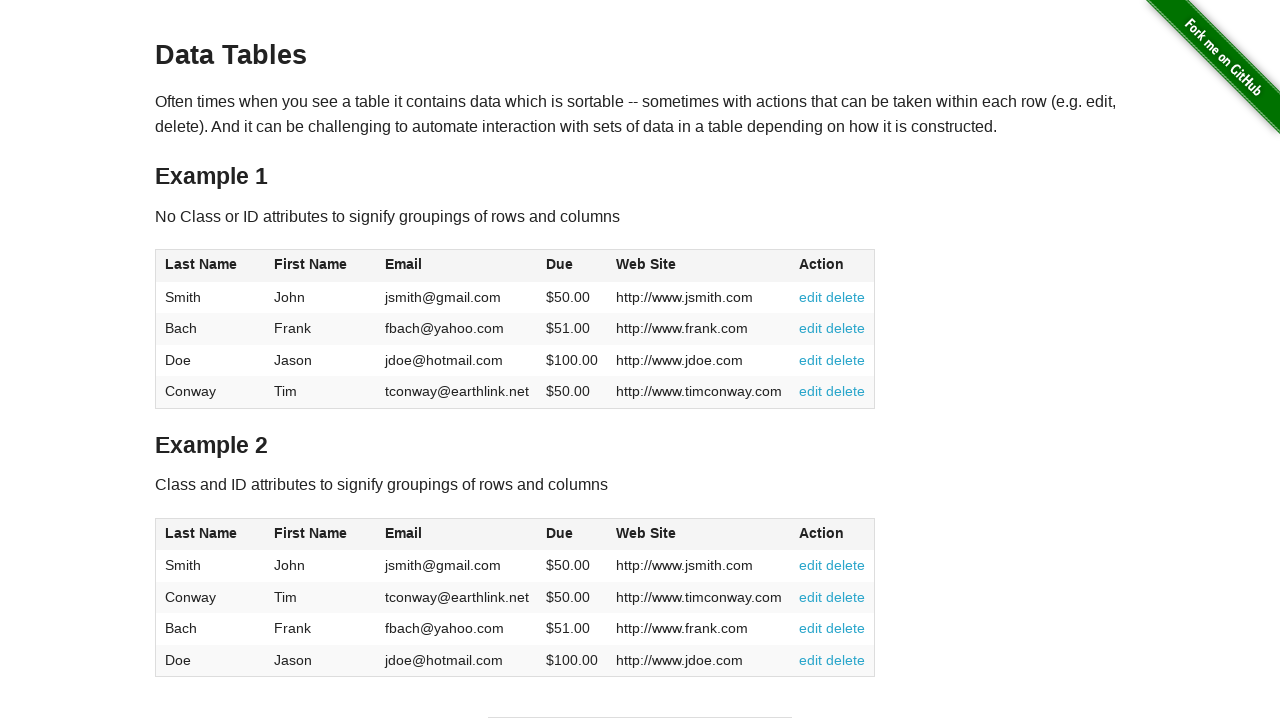

Waited for Due column cells to load in table2 body
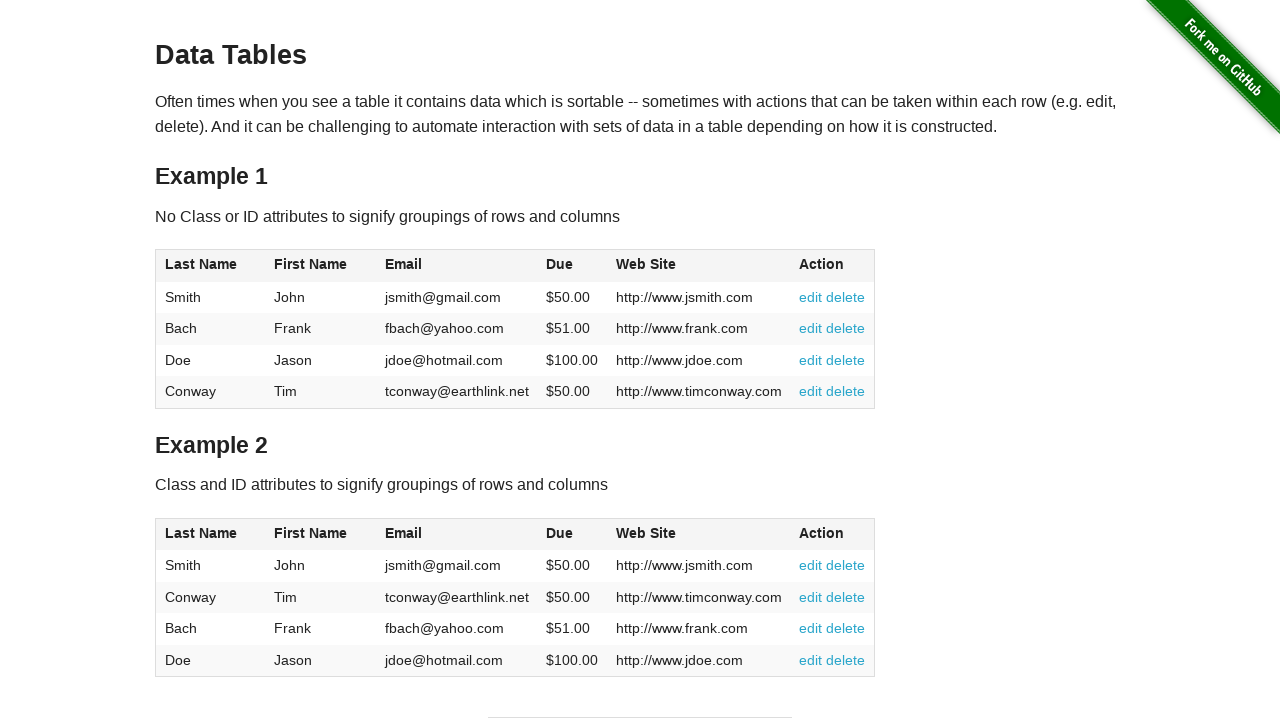

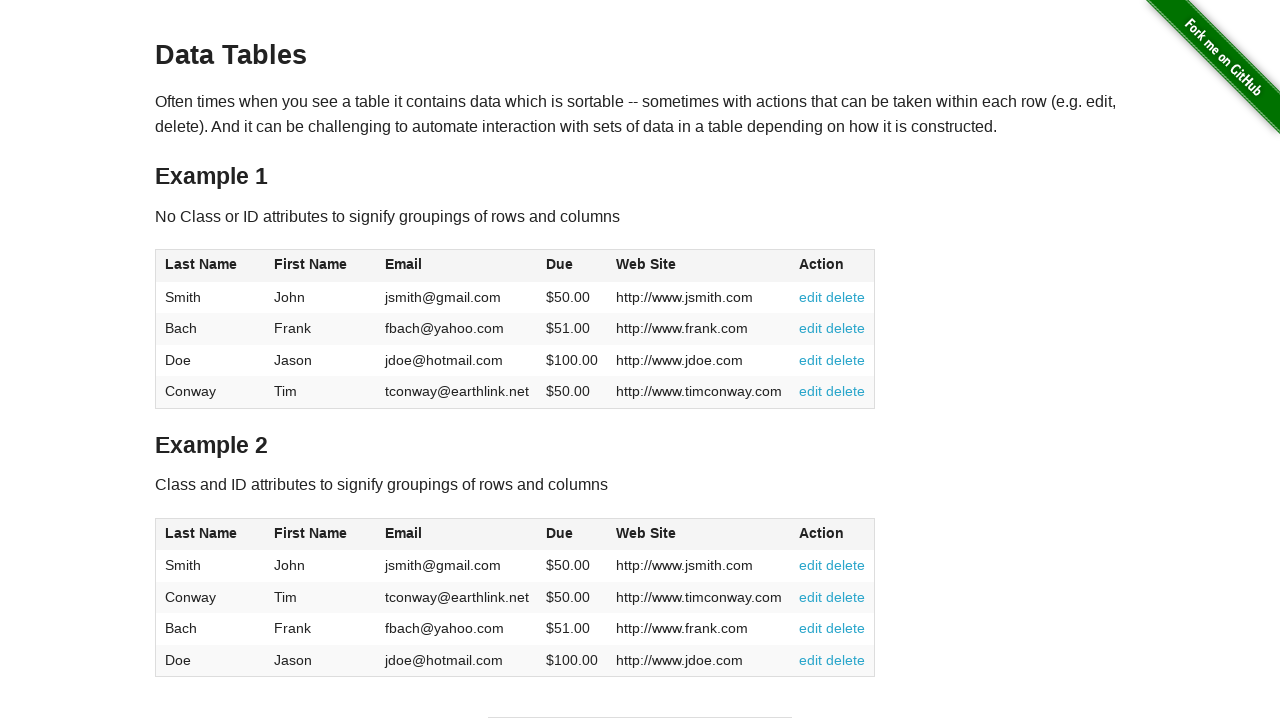